Tests contact form submission with numeric characters in the name field

Starting URL: https://www.demoblaze.com/

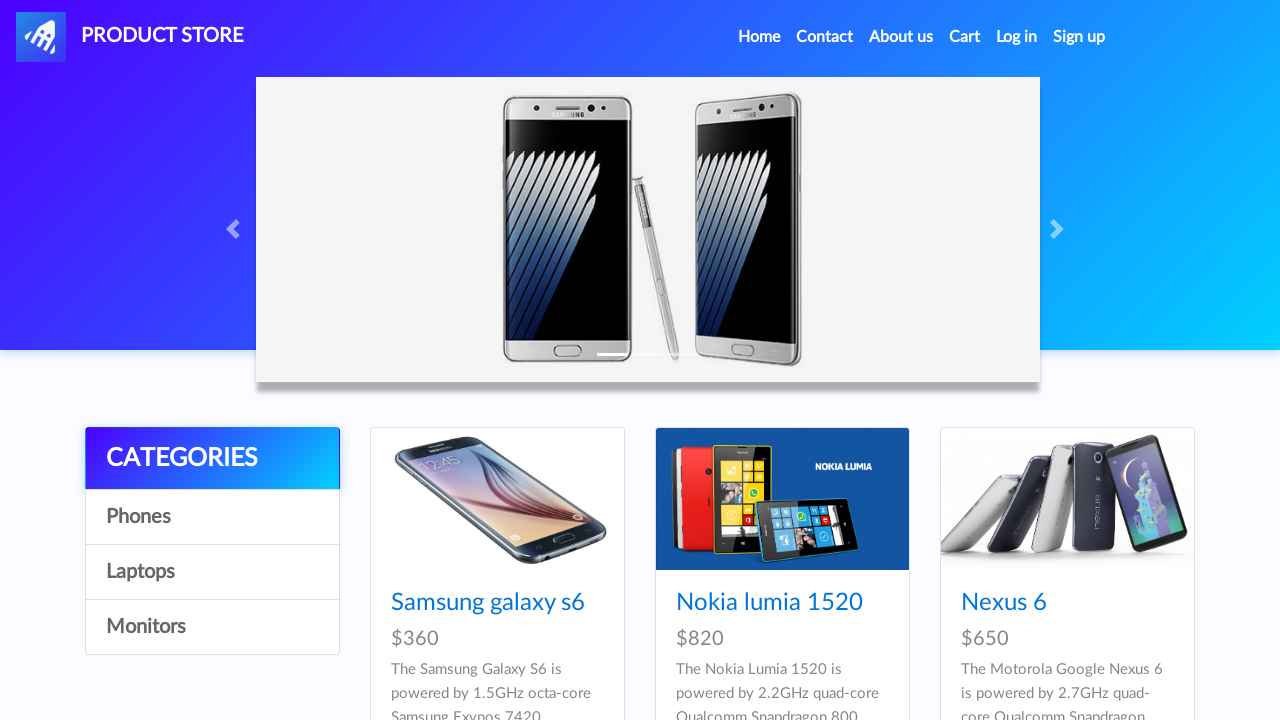

Clicked on Contact link at (825, 37) on a:text('Contact')
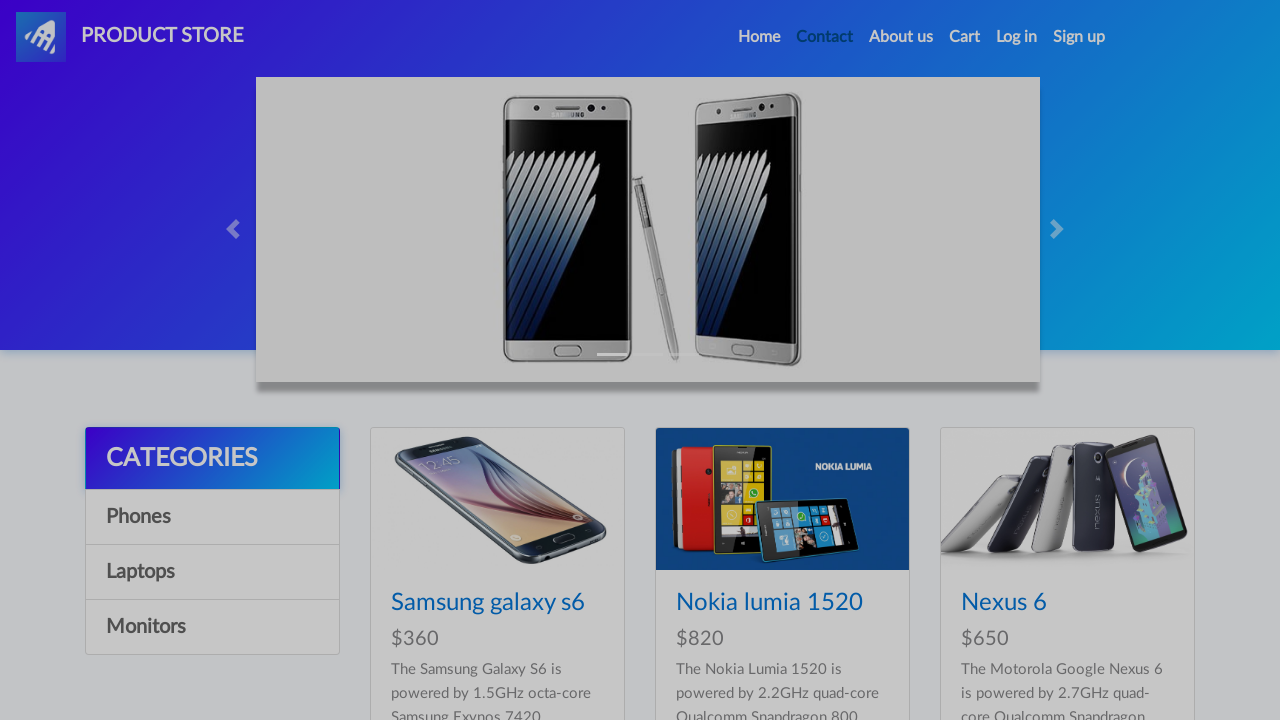

Contact modal appeared with email field visible
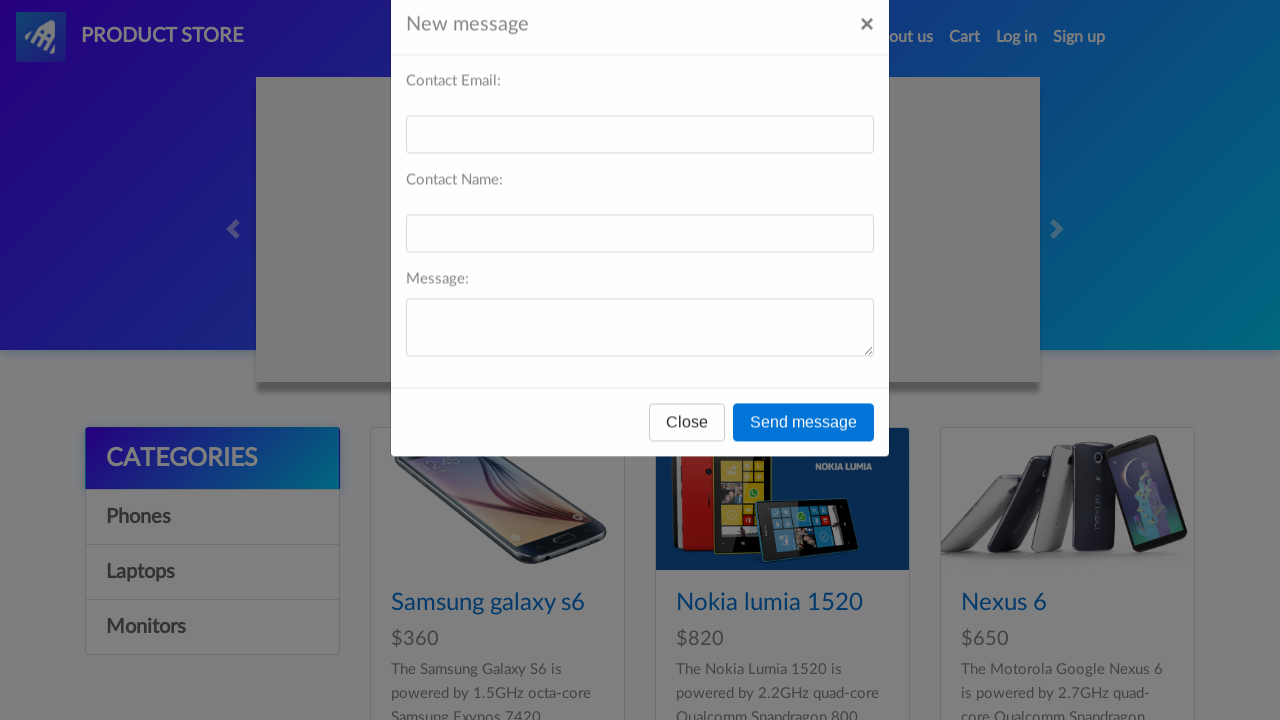

Filled email field with testuser2@example.com on #recipient-email
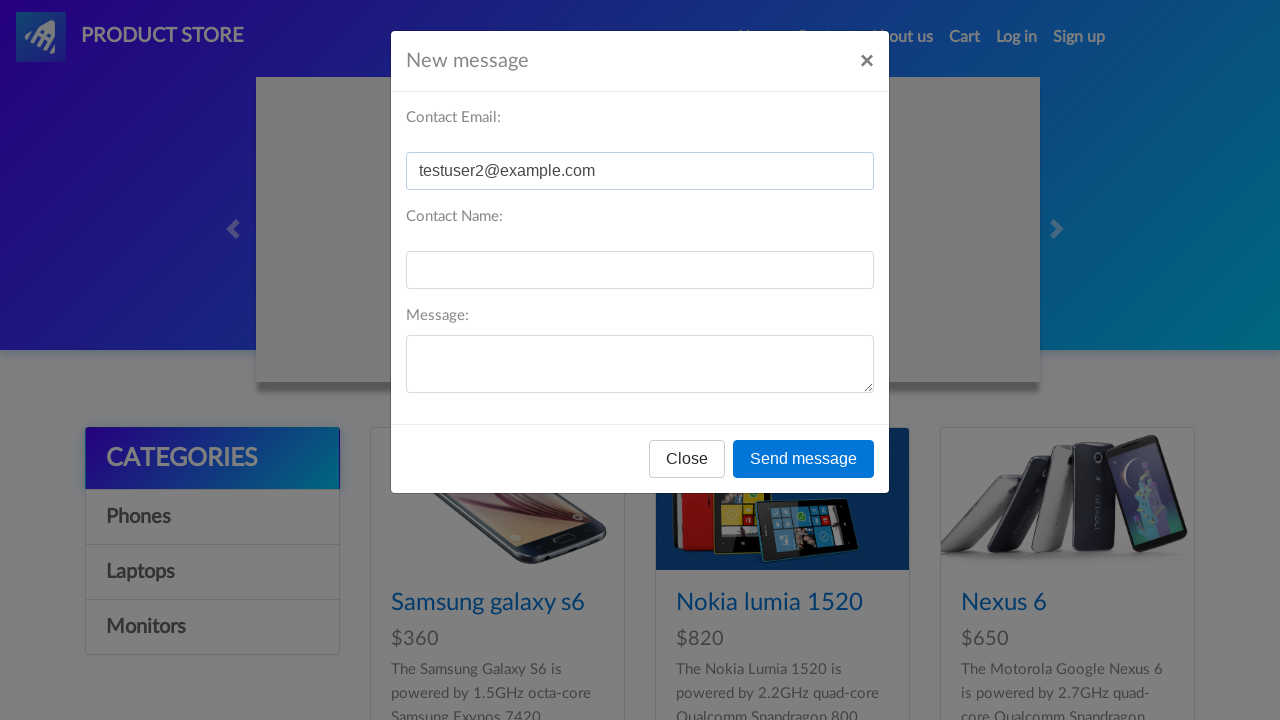

Filled name field with numeric characters '12345' on #recipient-name
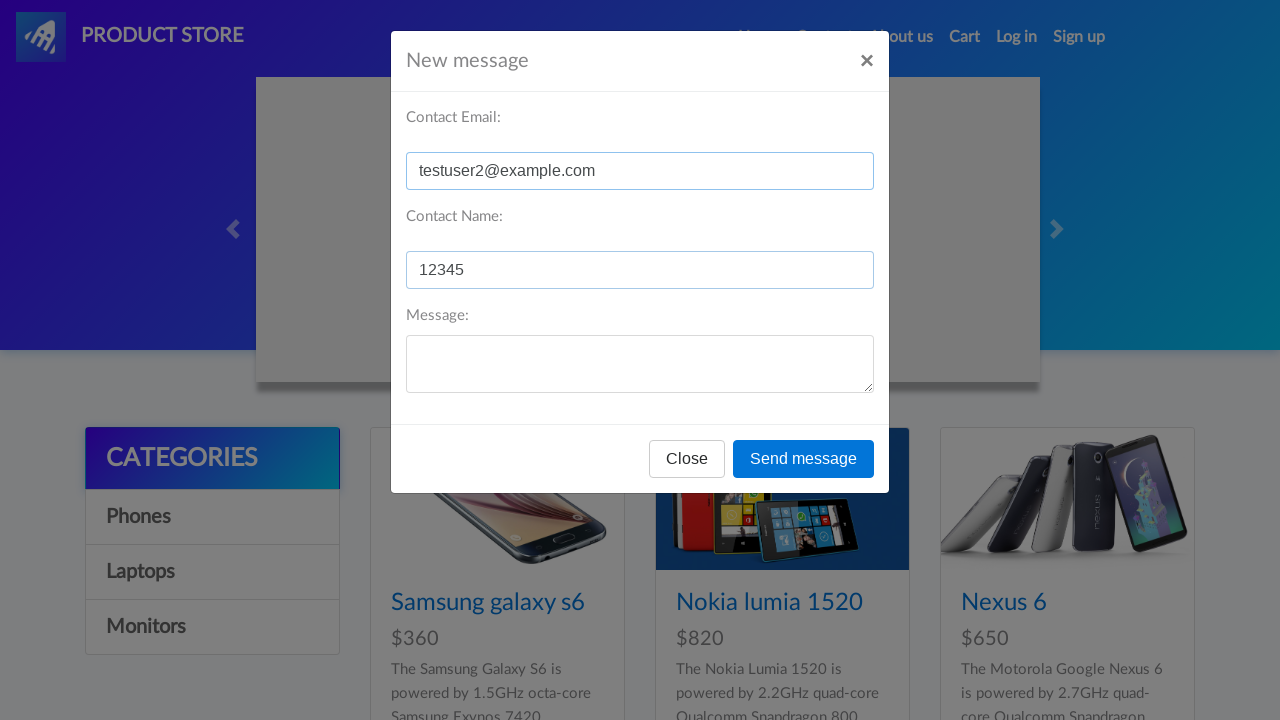

Filled message field with test message on #message-text
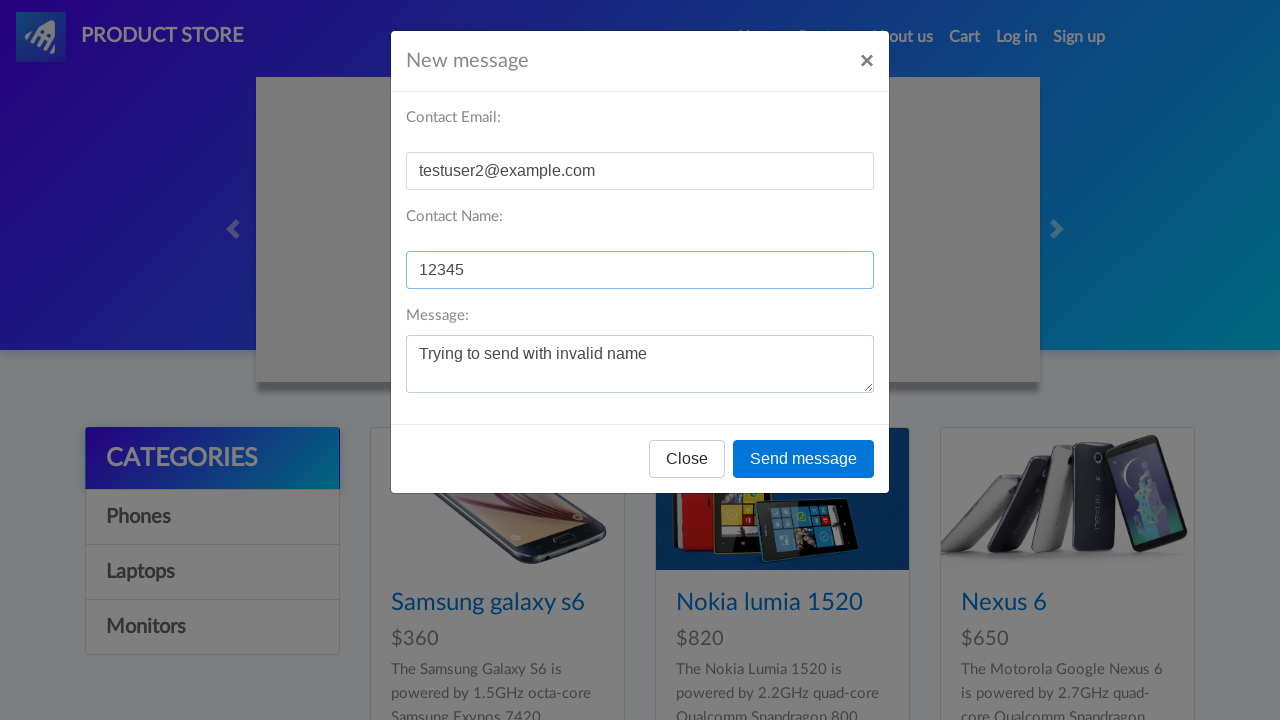

Clicked Send message button at (804, 459) on button:text('Send message')
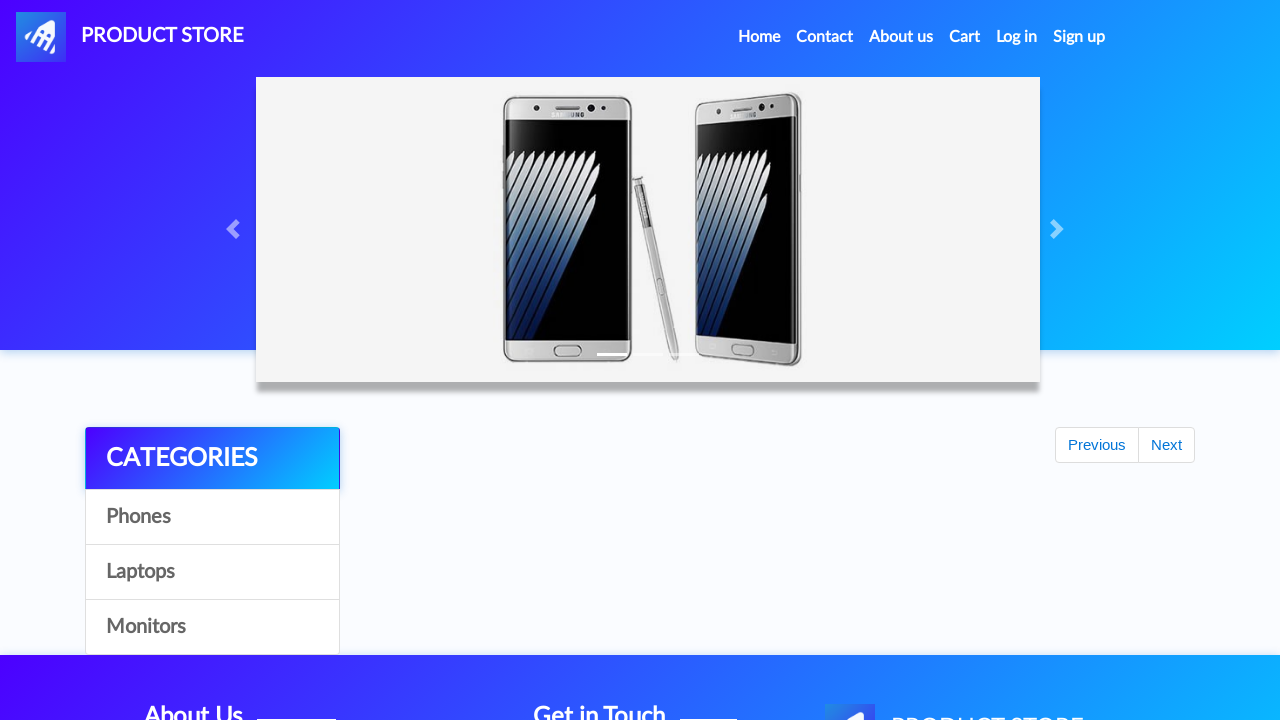

Set up dialog handler to accept alerts
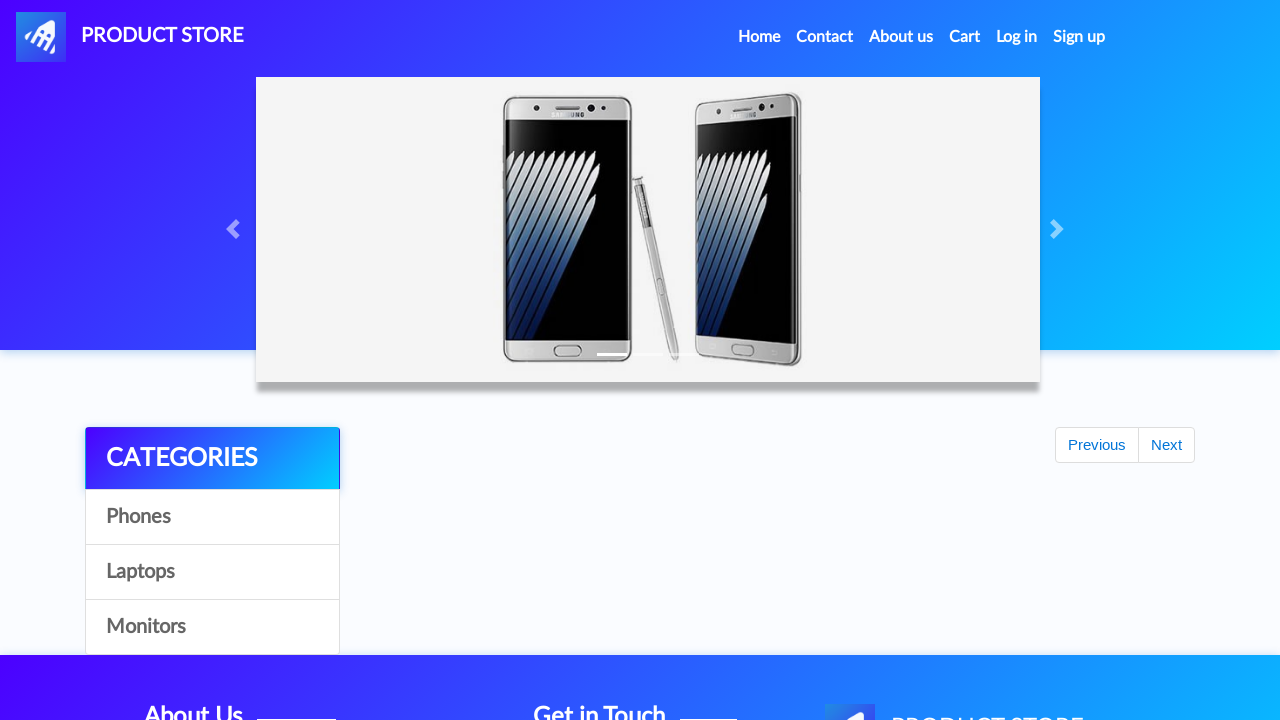

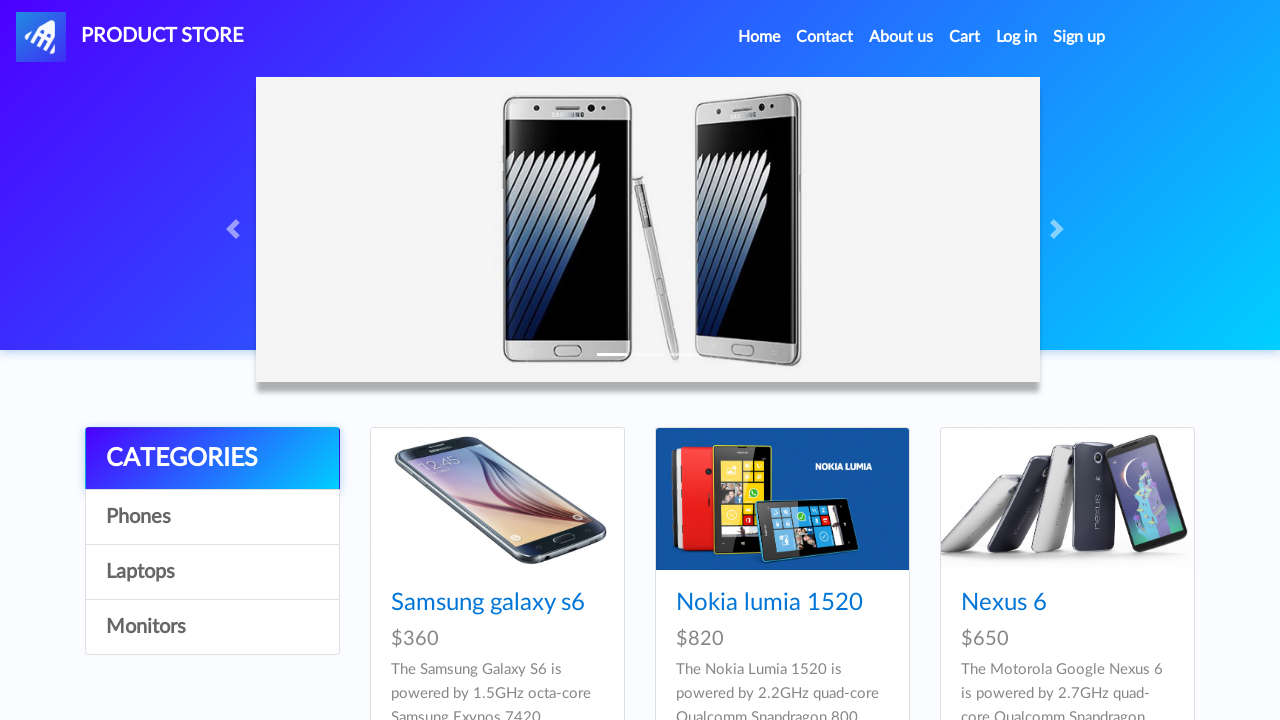